Tests form interactions on a practice Angular page by clicking checkboxes, selecting dropdown options, filling password fields, submitting the form, and navigating to a shop page to add an item to cart

Starting URL: https://rahulshettyacademy.com/angularpractice/

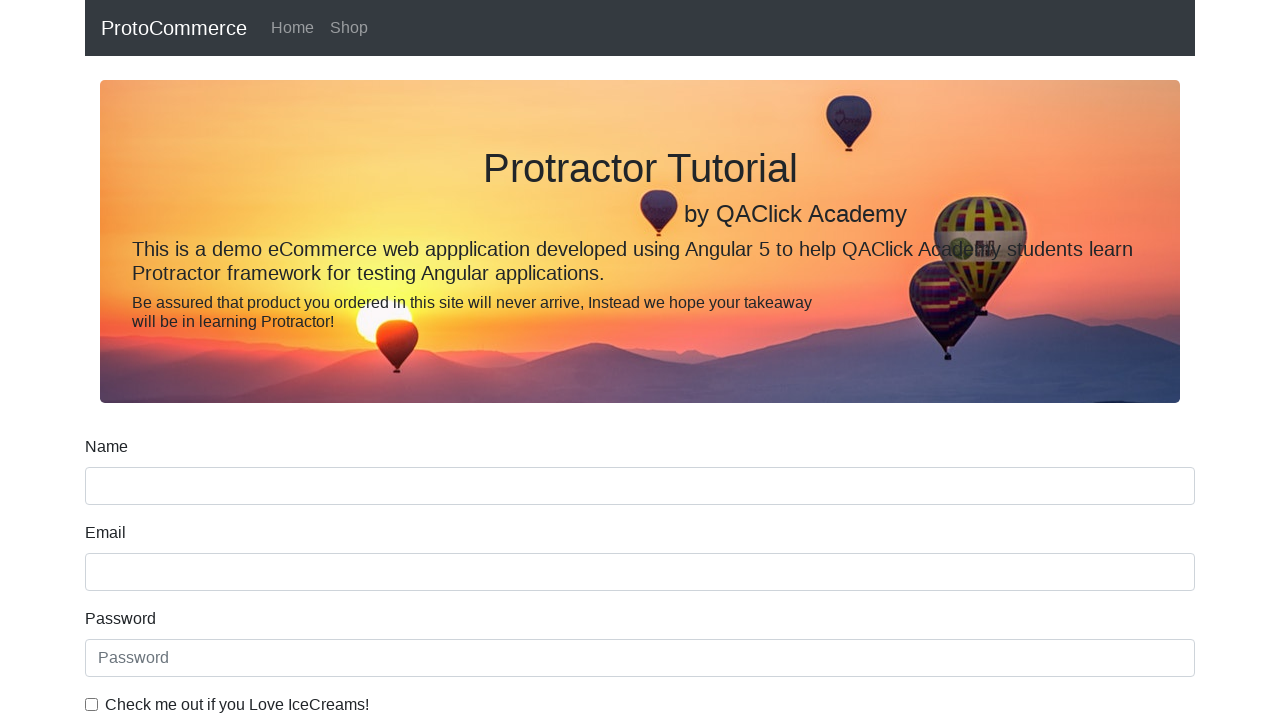

Clicked ice cream checkbox at (92, 704) on internal:label="Check me out if you Love IceCreams!"i
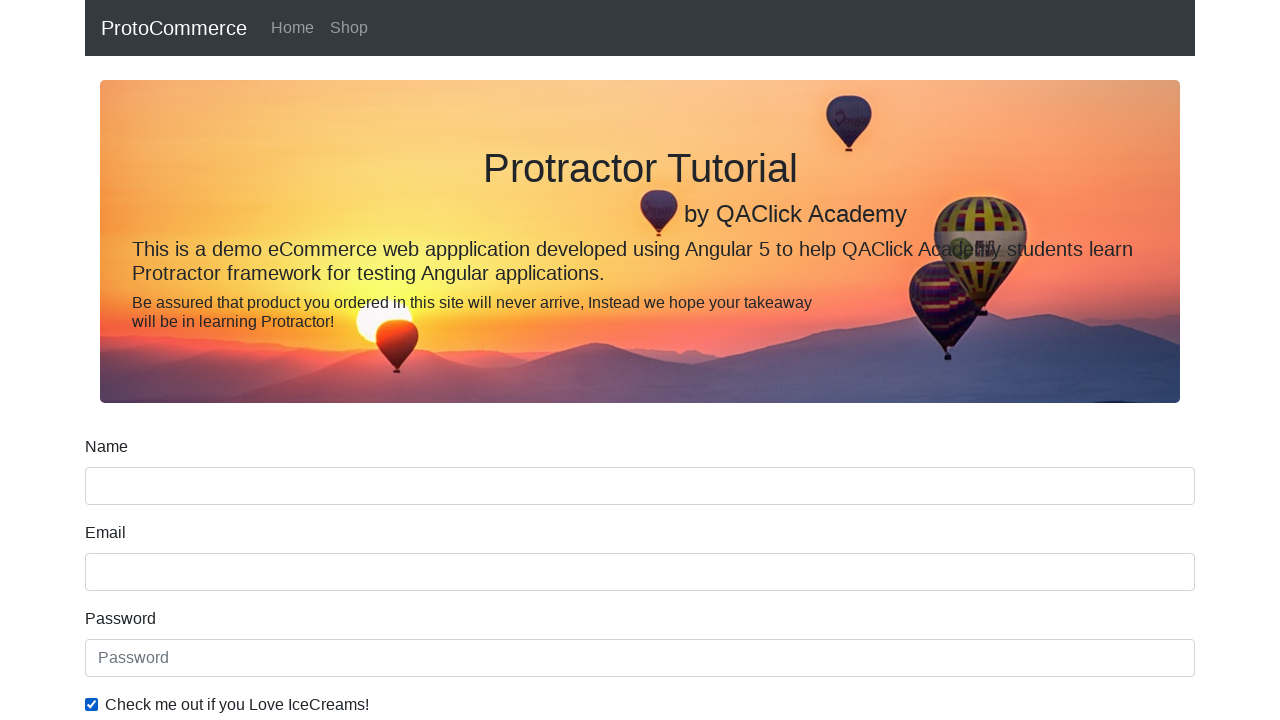

Selected 'Male' from Gender dropdown on internal:label="Gender"i
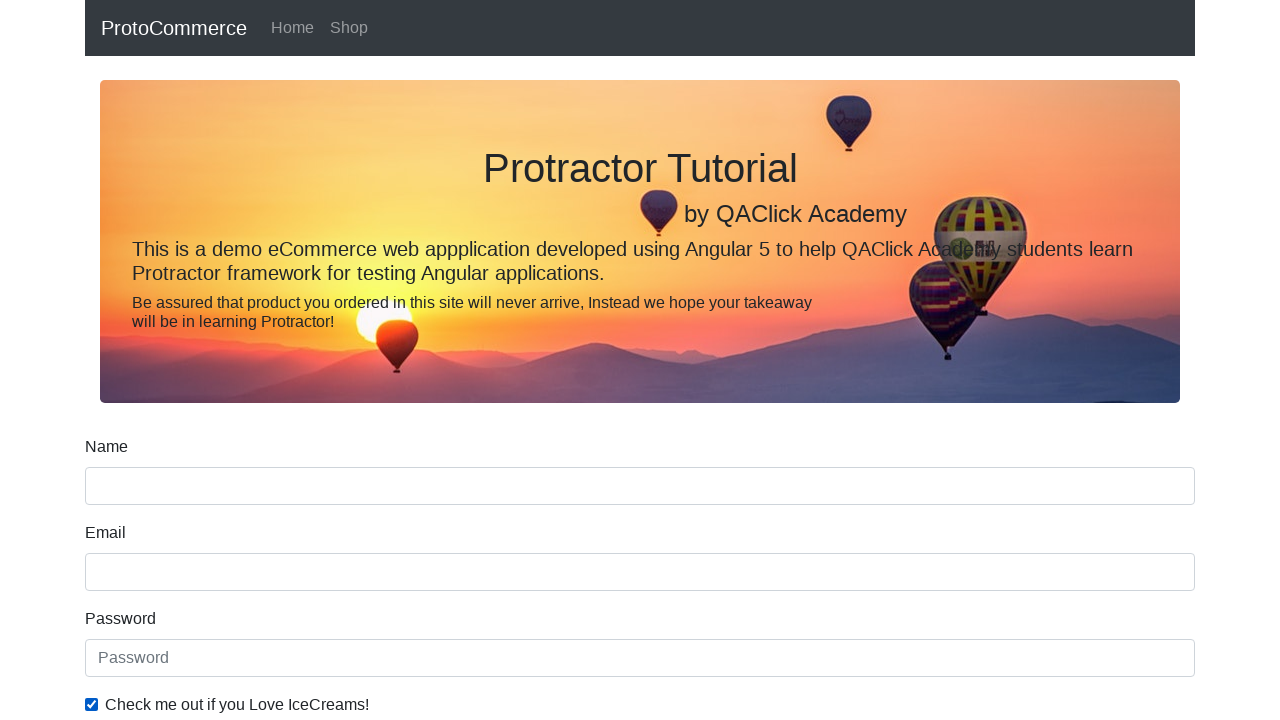

Checked 'Employed' radio button at (326, 360) on internal:label="Employed"i
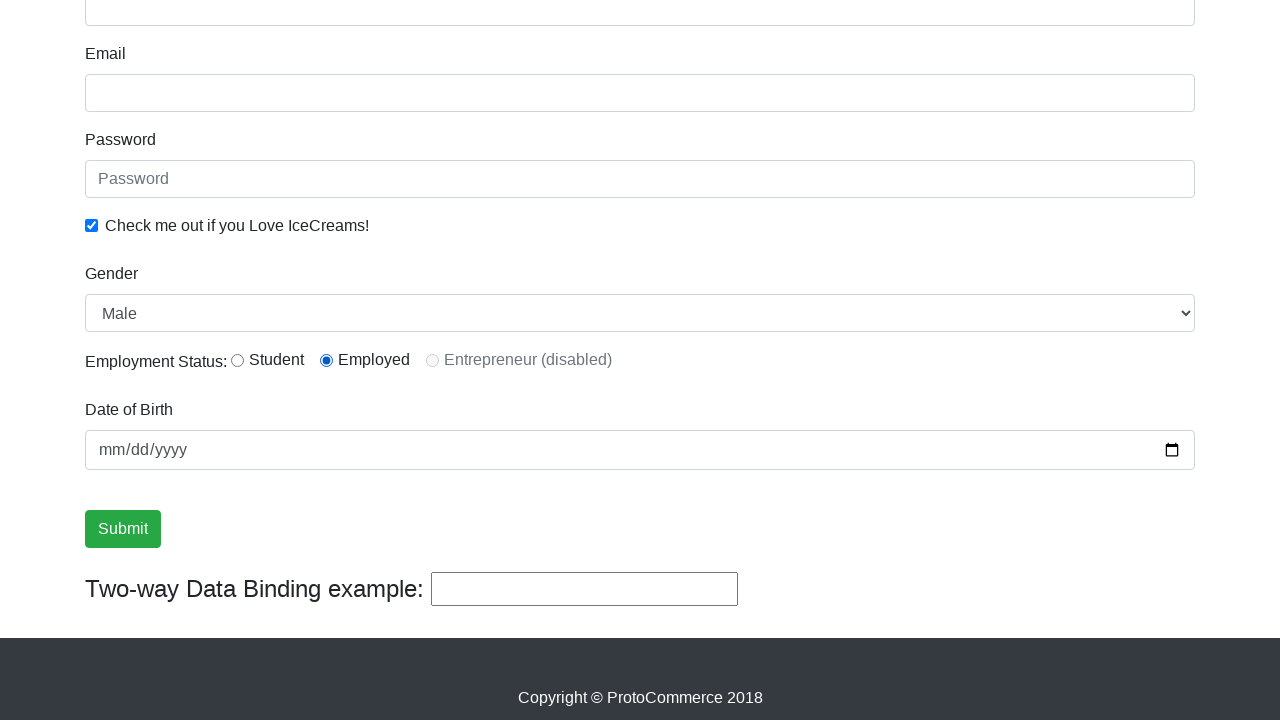

Filled password field with 'abc123' on internal:attr=[placeholder="Password"i]
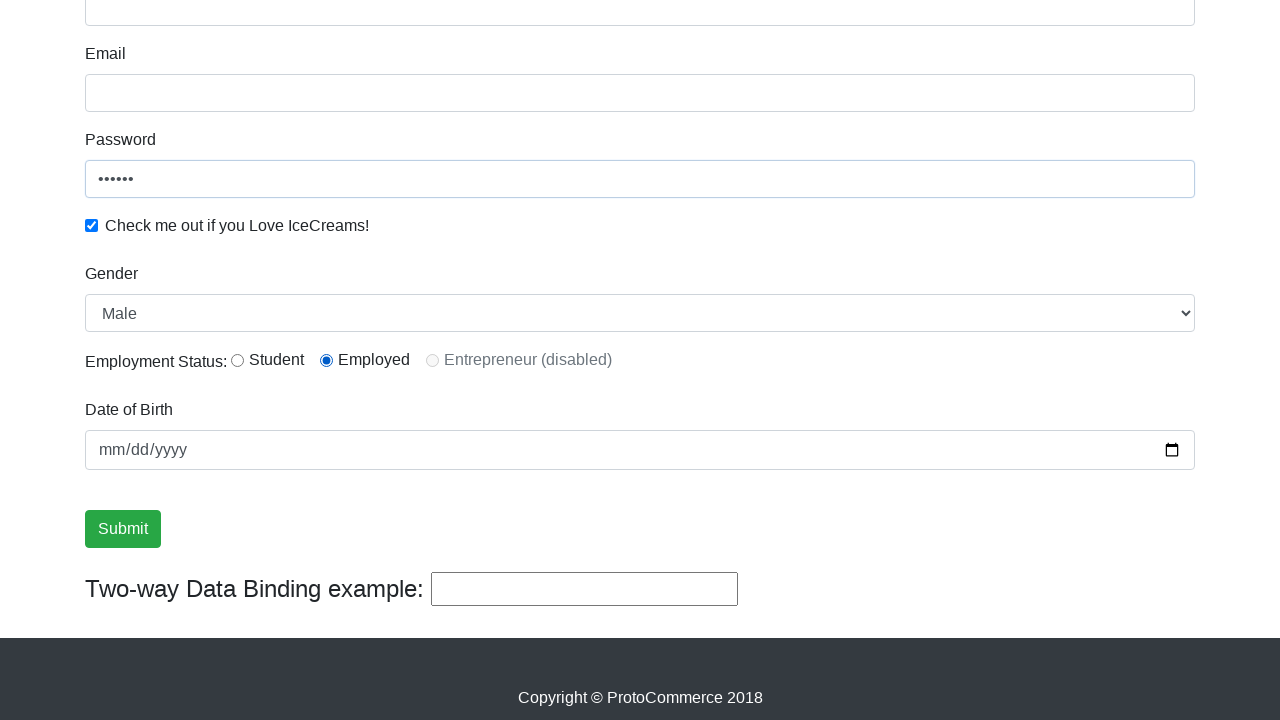

Clicked Submit button at (123, 529) on internal:role=button[name="Submit"i]
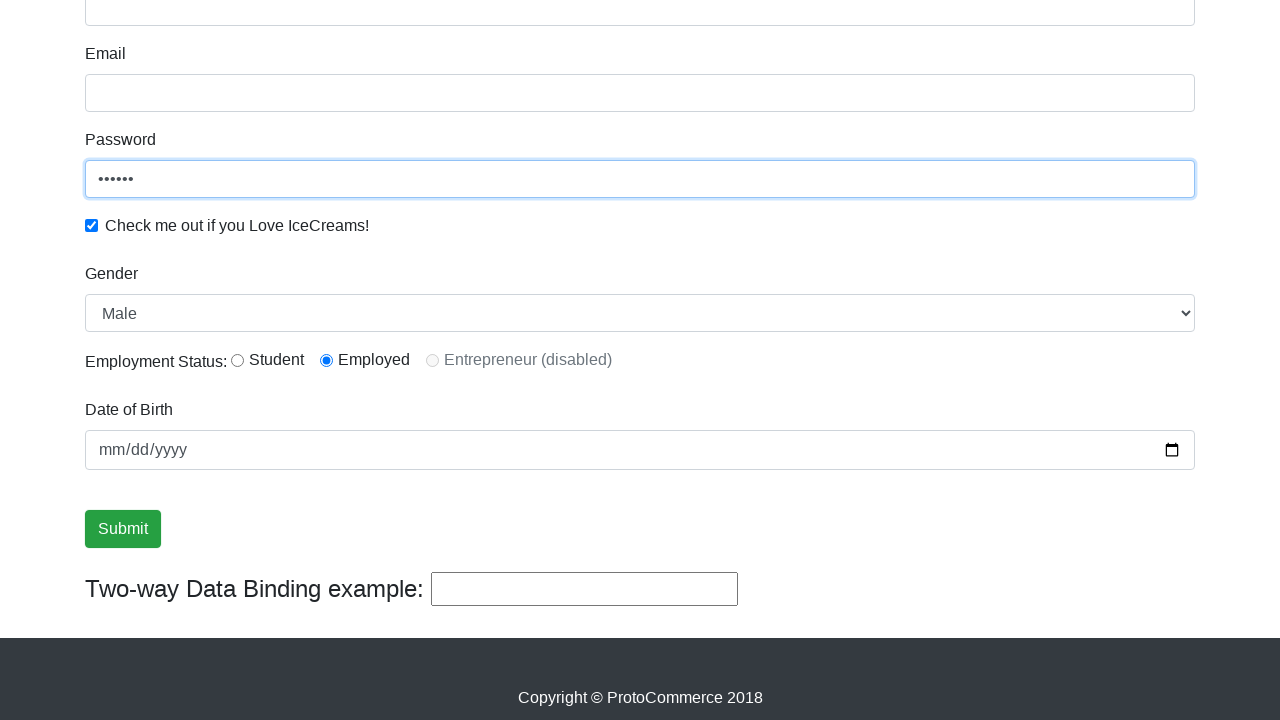

Verified success message is visible
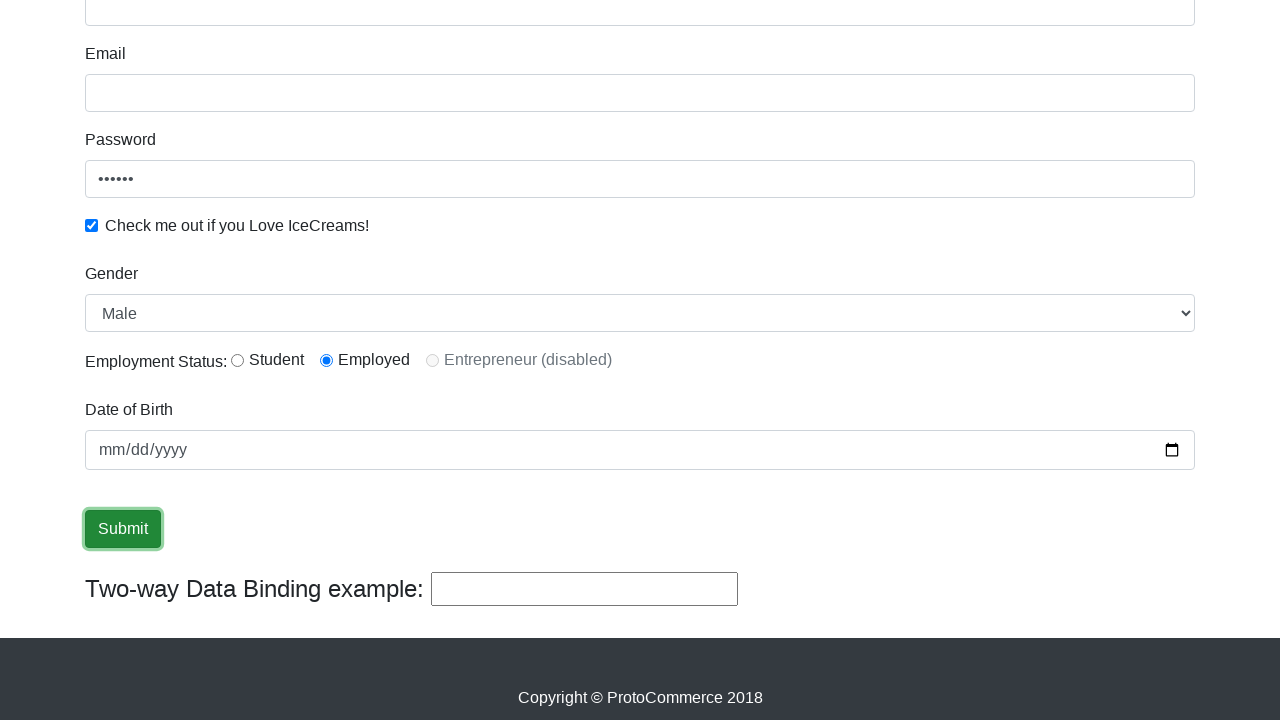

Clicked Shop link to navigate to shop page at (349, 28) on internal:role=link[name="Shop"i]
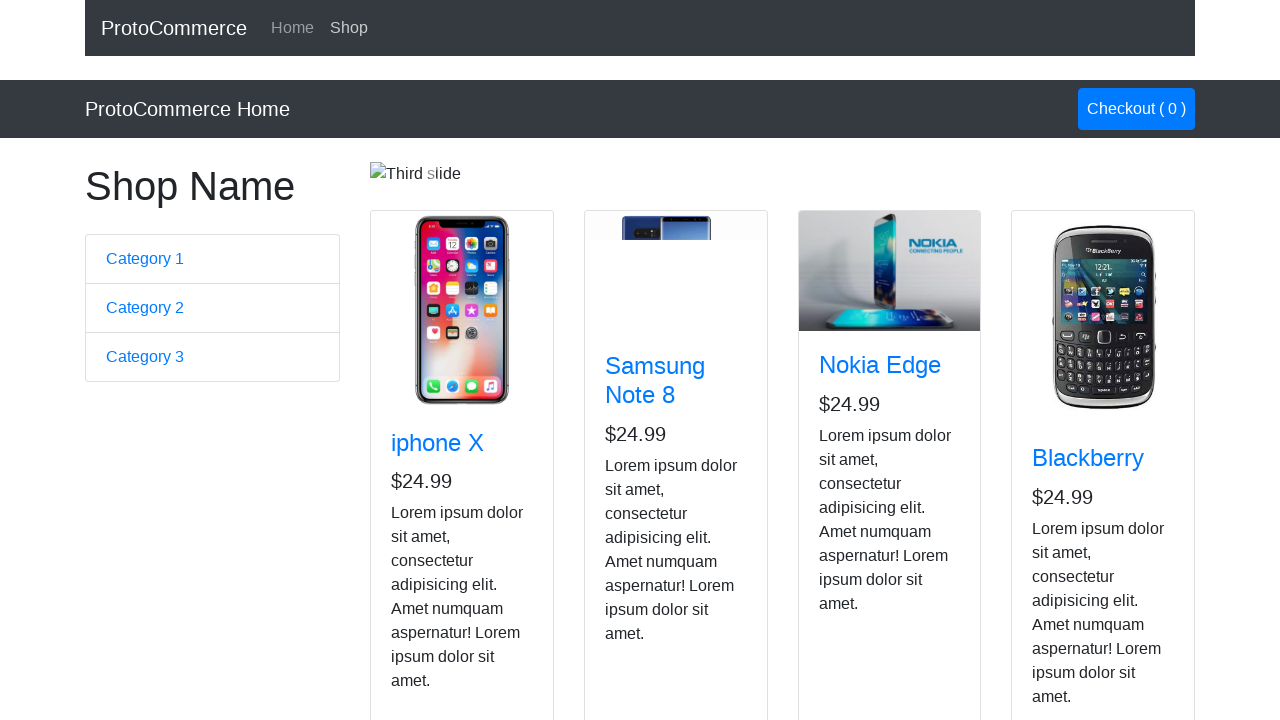

Added Nokia Edge product to cart by clicking its button at (854, 528) on app-card >> internal:has-text="Nokia Edge"i >> internal:role=button
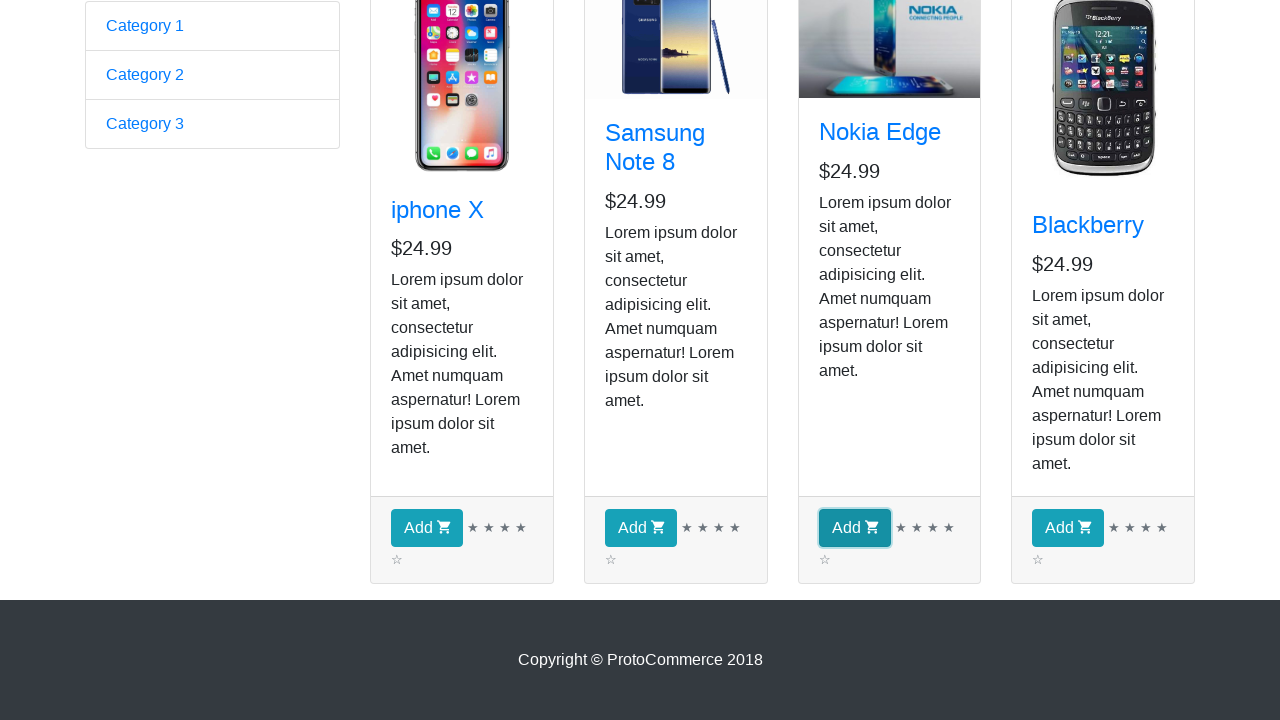

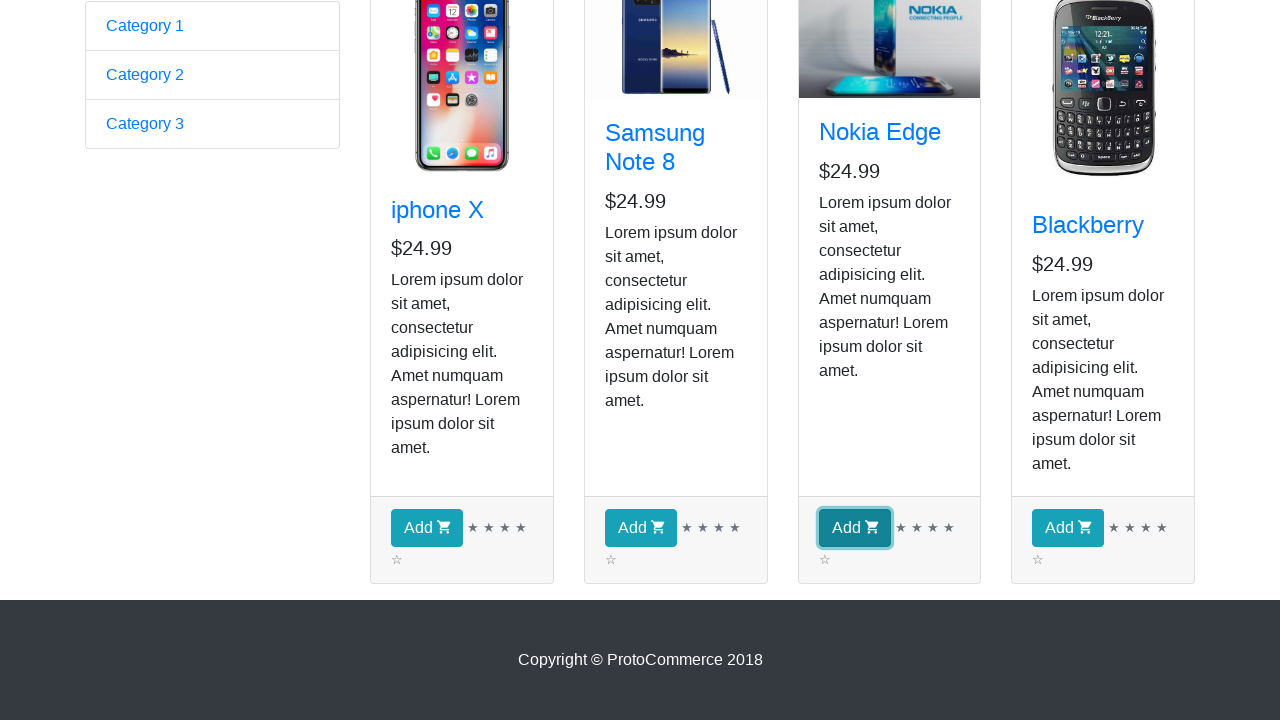